Tests the FAQ accordion functionality on a scooter rental website by clicking each FAQ question heading and verifying that the corresponding answer panel expands and displays the correct text.

Starting URL: https://qa-scooter.praktikum-services.ru/

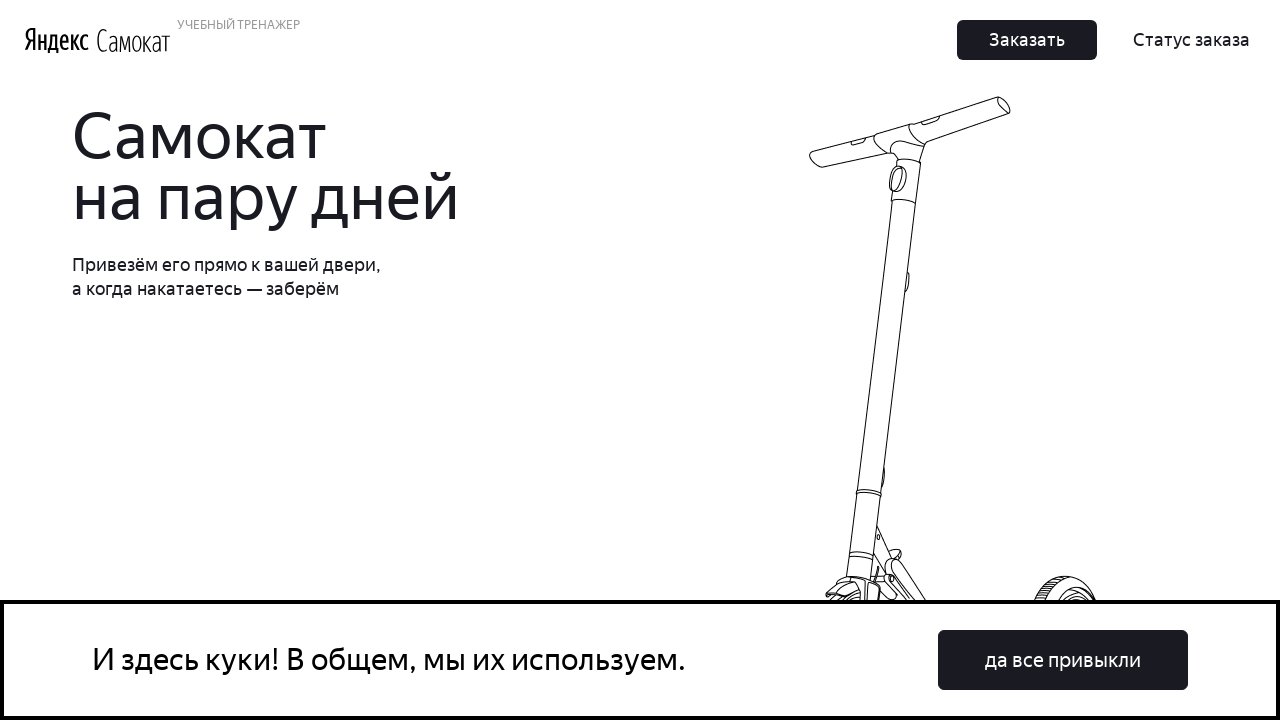

Scrolled to FAQ question accordion__heading-0
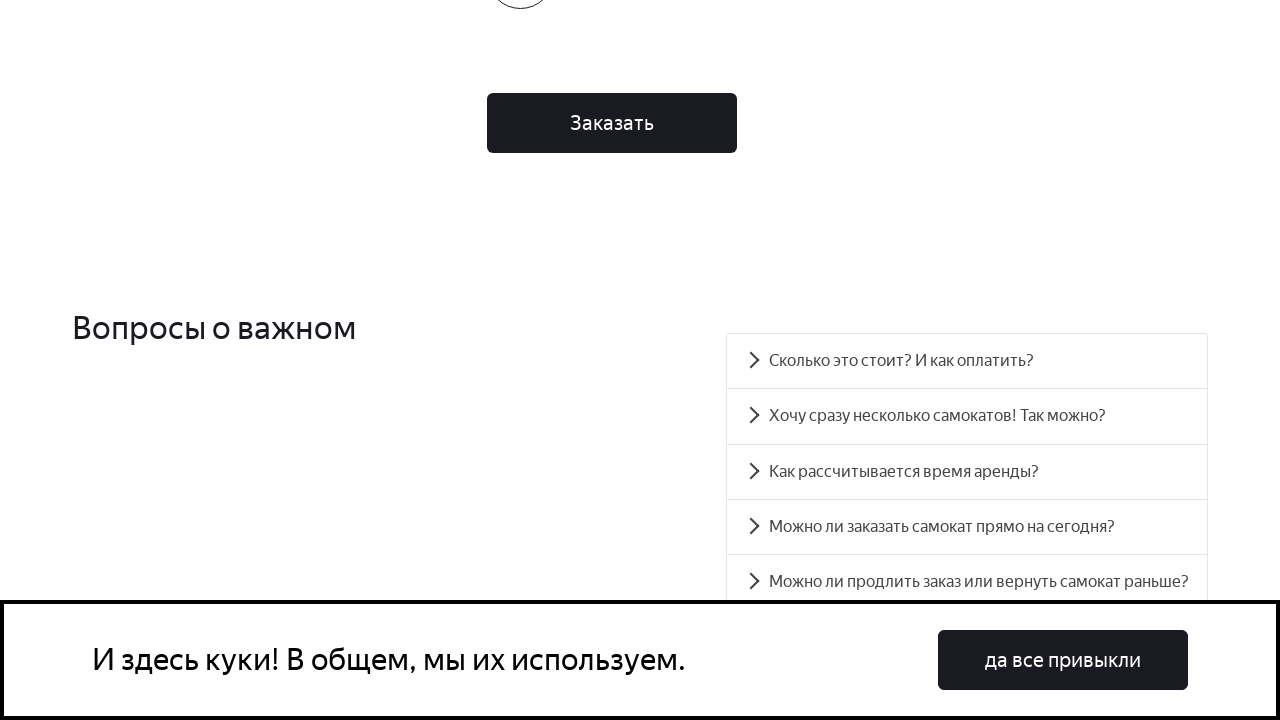

Clicked FAQ question accordion__heading-0 at (967, 361) on #accordion__heading-0
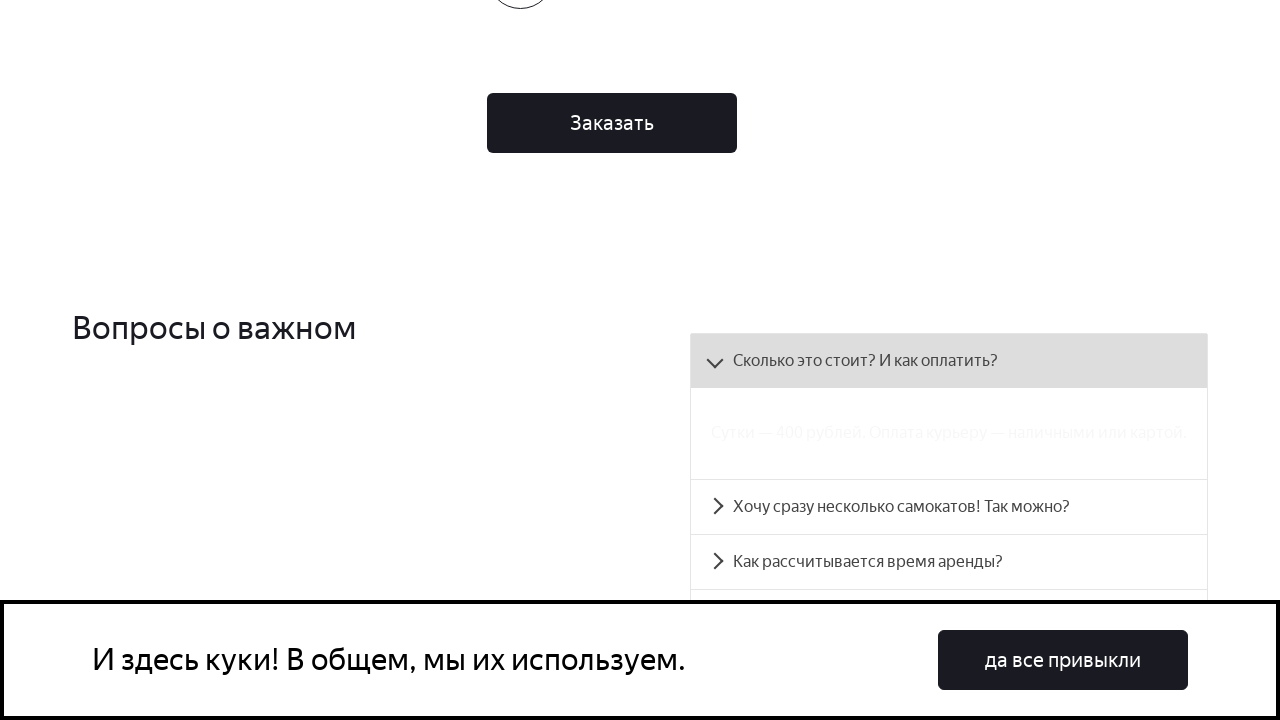

FAQ answer panel accordion__panel-0 became visible and expanded
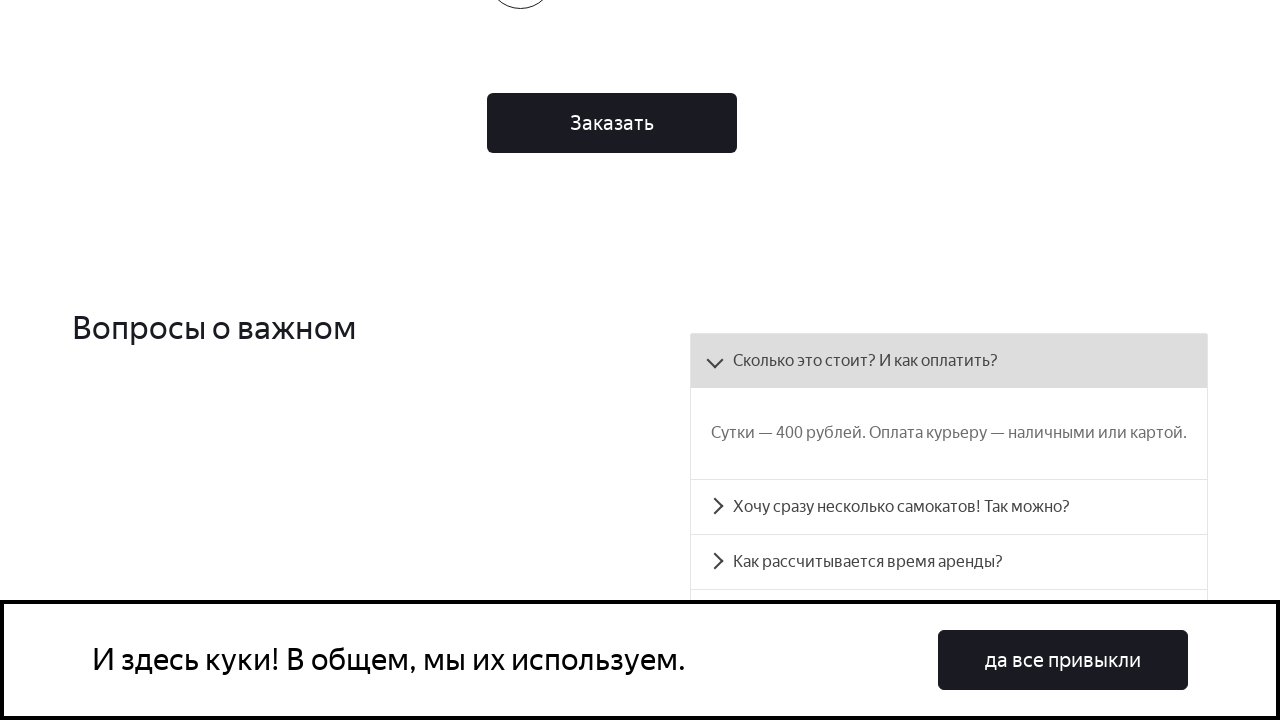

Scrolled to FAQ question accordion__heading-1
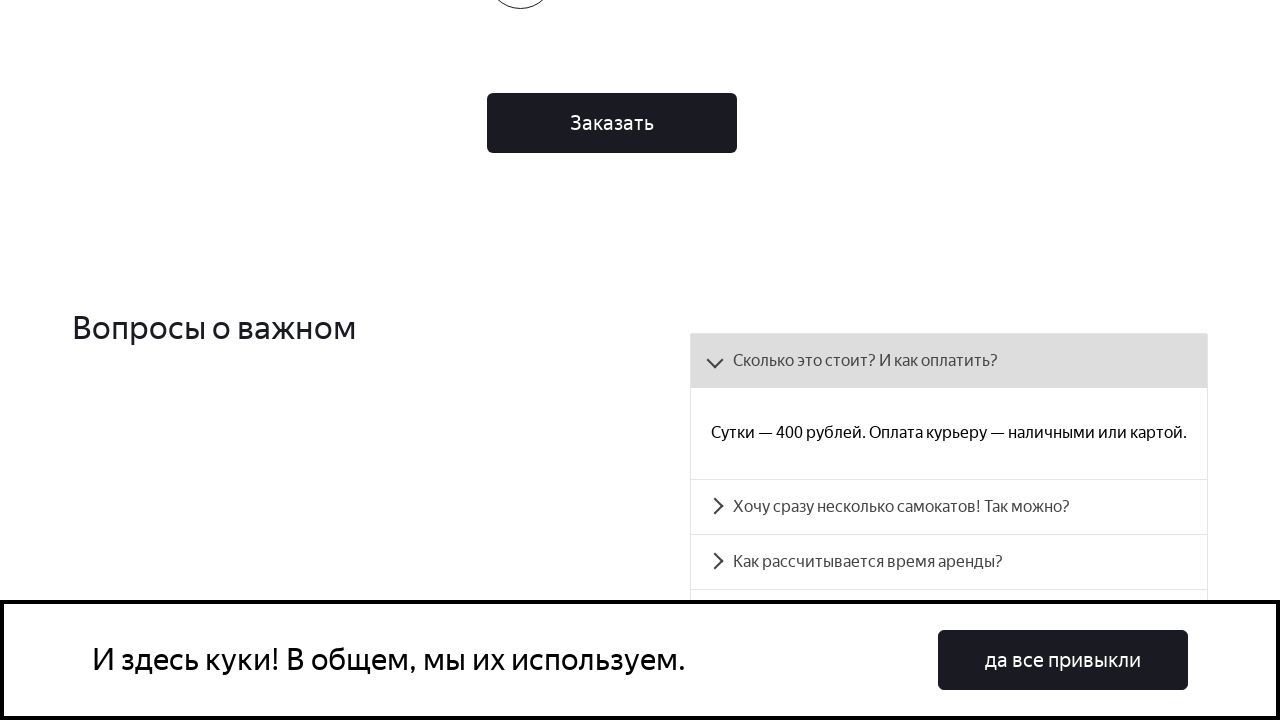

Clicked FAQ question accordion__heading-1 at (949, 507) on #accordion__heading-1
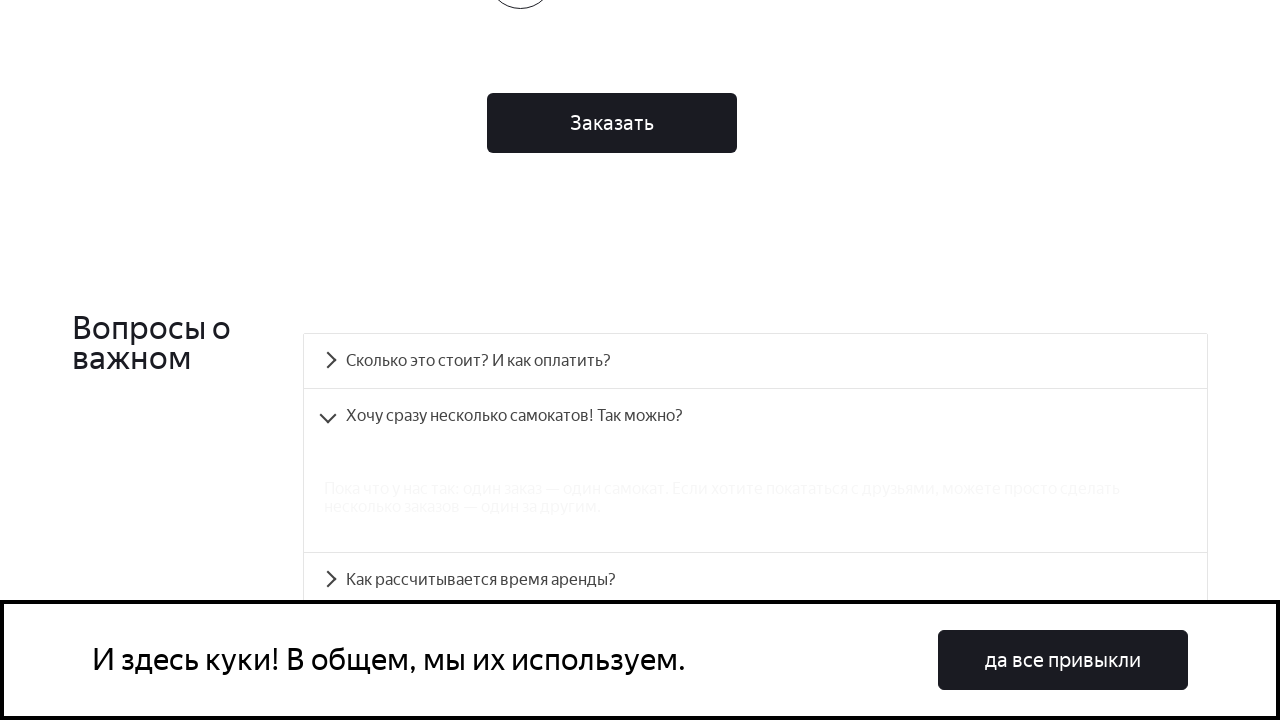

FAQ answer panel accordion__panel-1 became visible and expanded
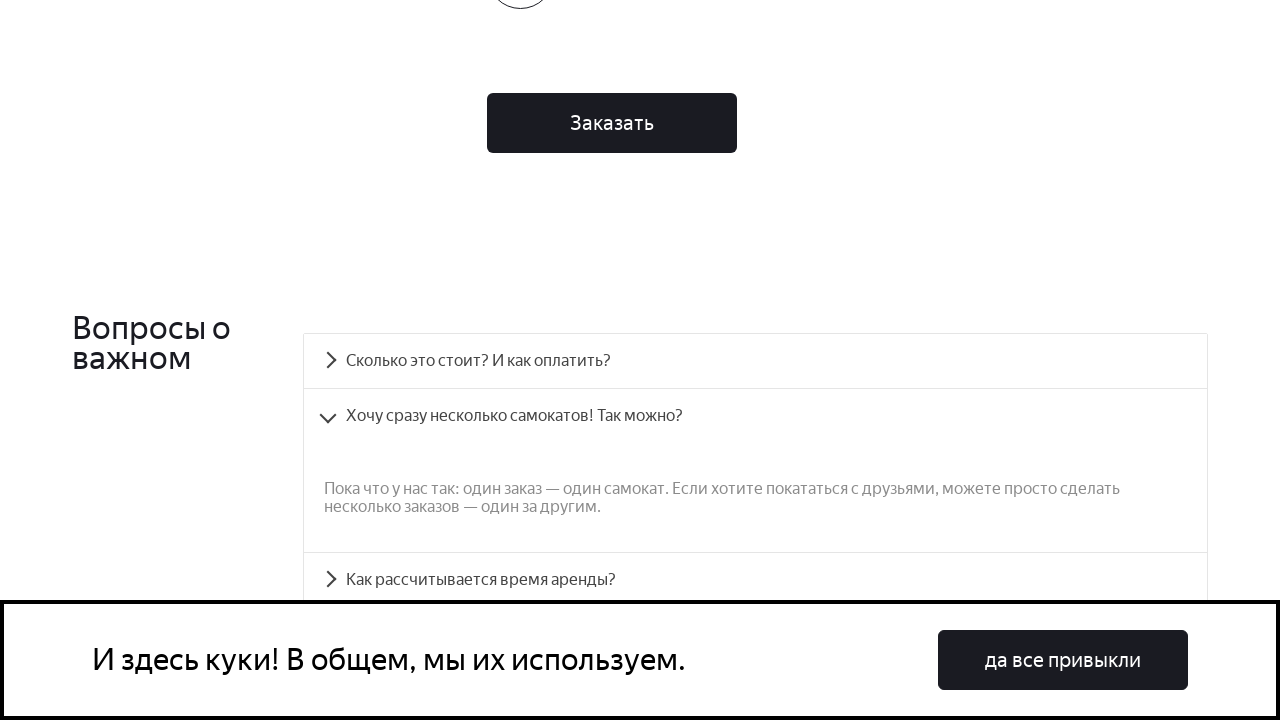

Scrolled to FAQ question accordion__heading-2
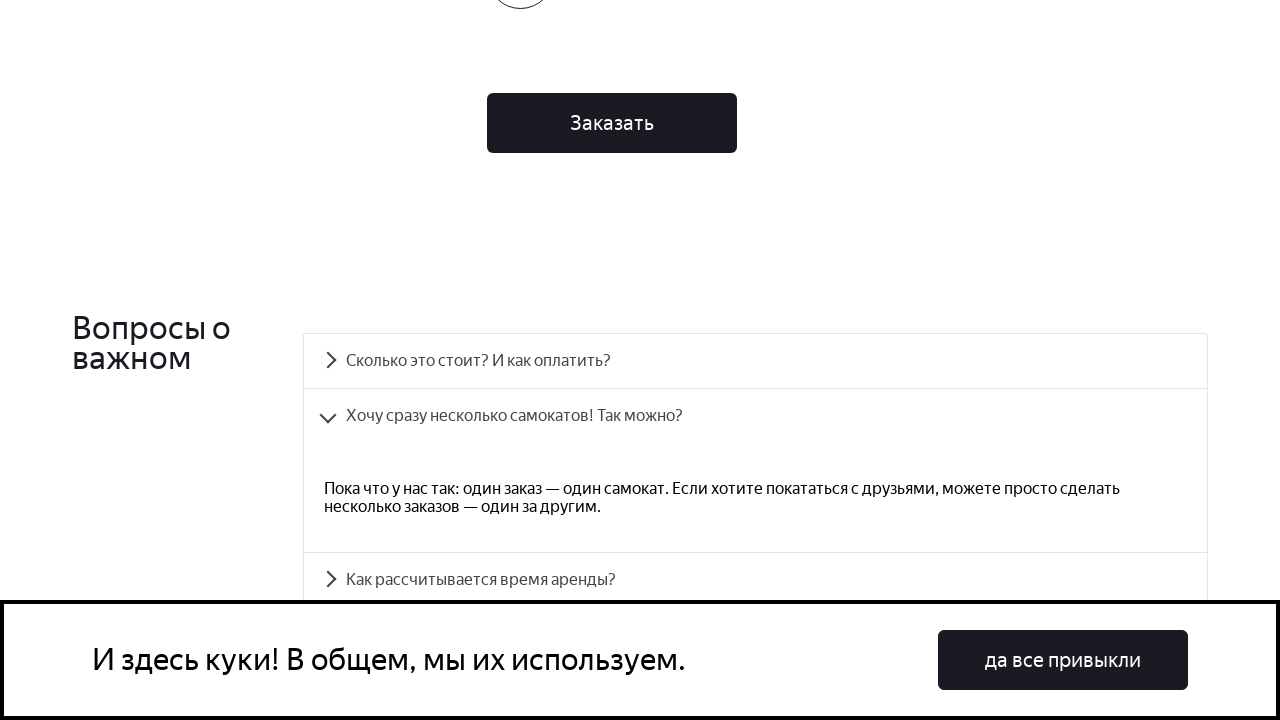

Clicked FAQ question accordion__heading-2 at (755, 580) on #accordion__heading-2
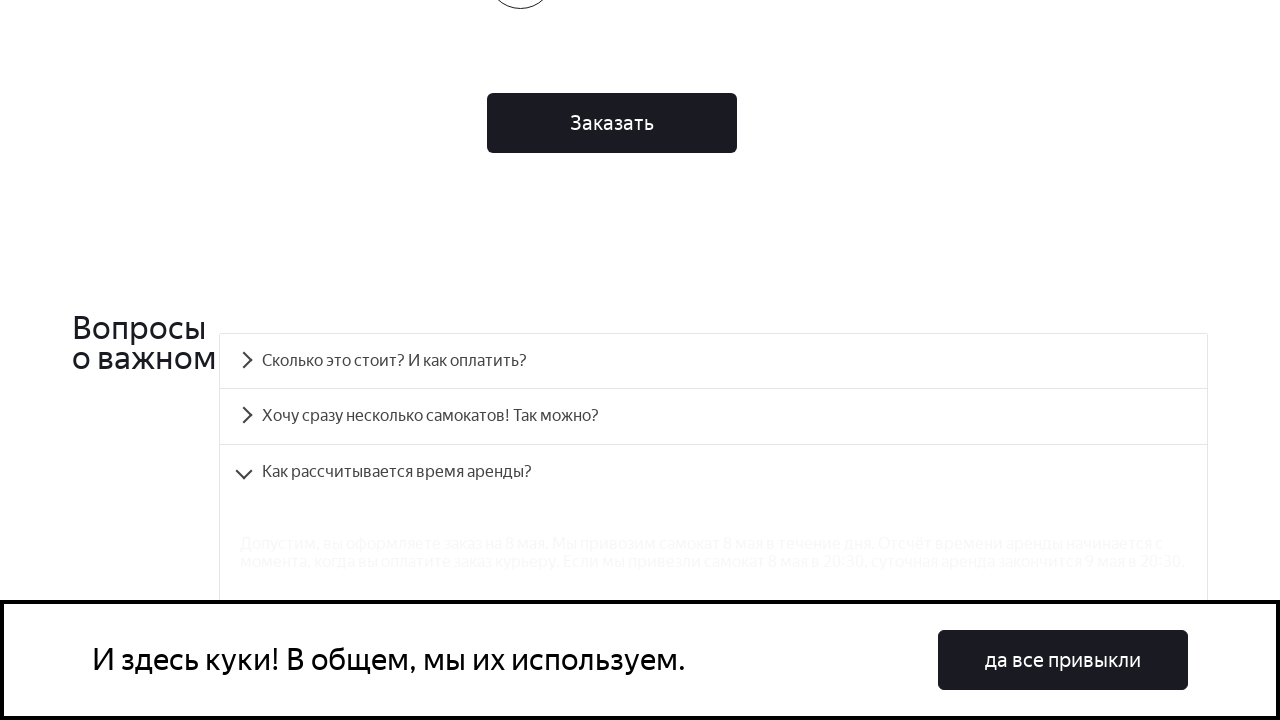

FAQ answer panel accordion__panel-2 became visible and expanded
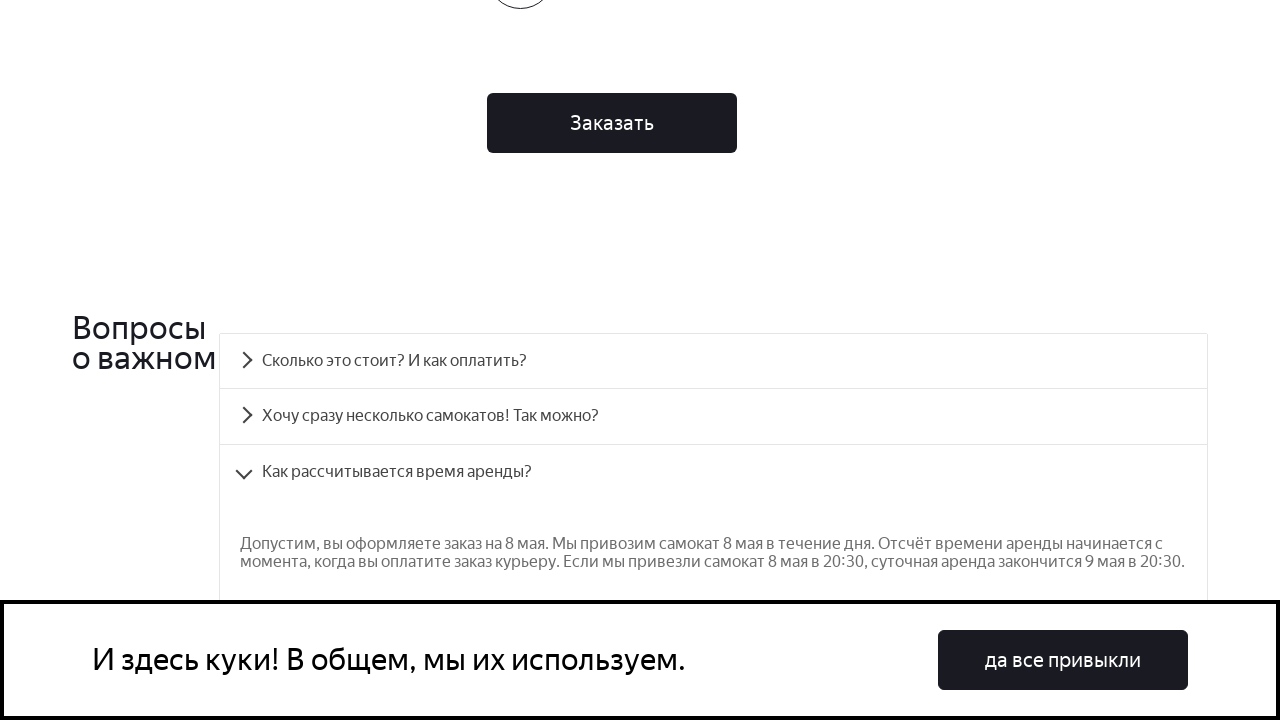

Scrolled to FAQ question accordion__heading-3
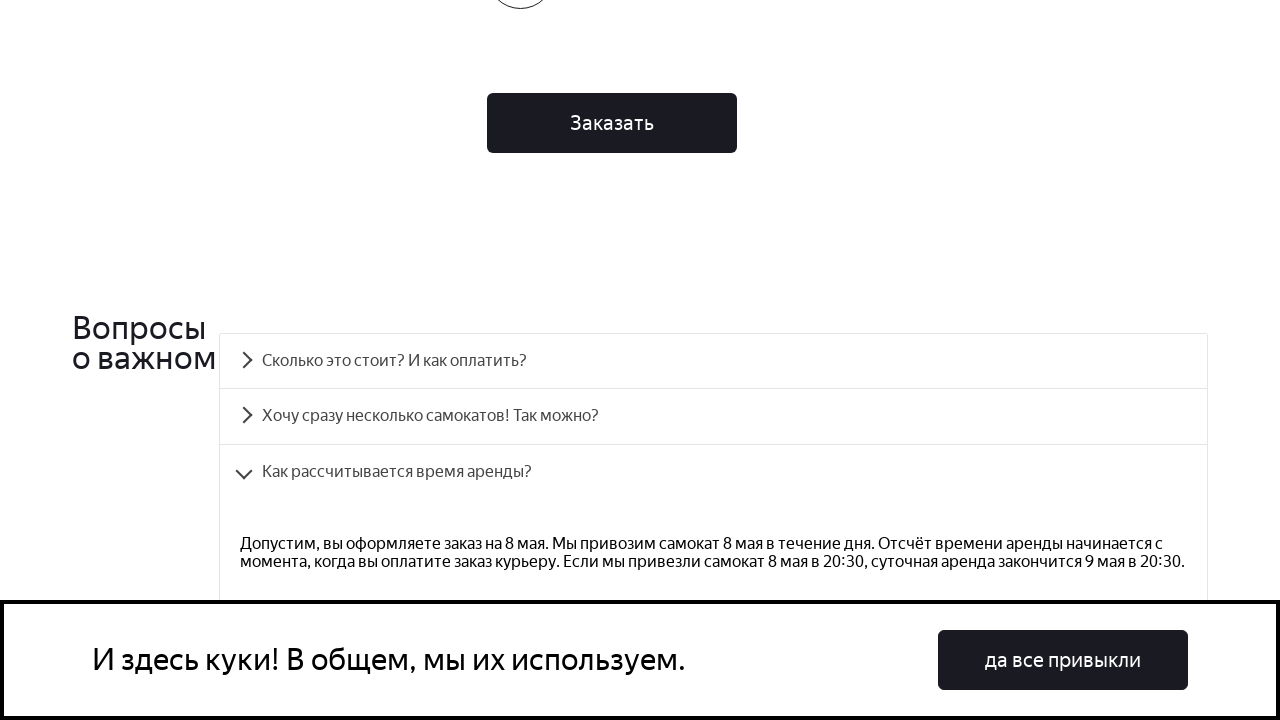

Clicked FAQ question accordion__heading-3 at (714, 361) on #accordion__heading-3
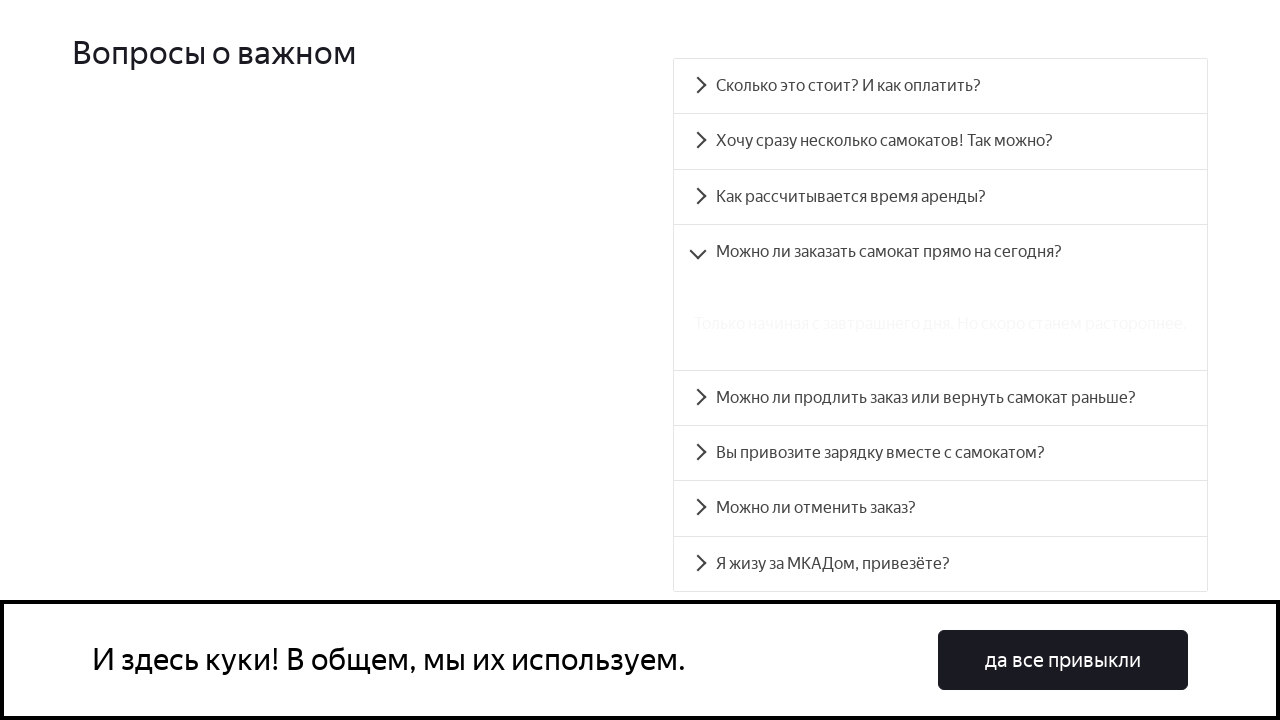

FAQ answer panel accordion__panel-3 became visible and expanded
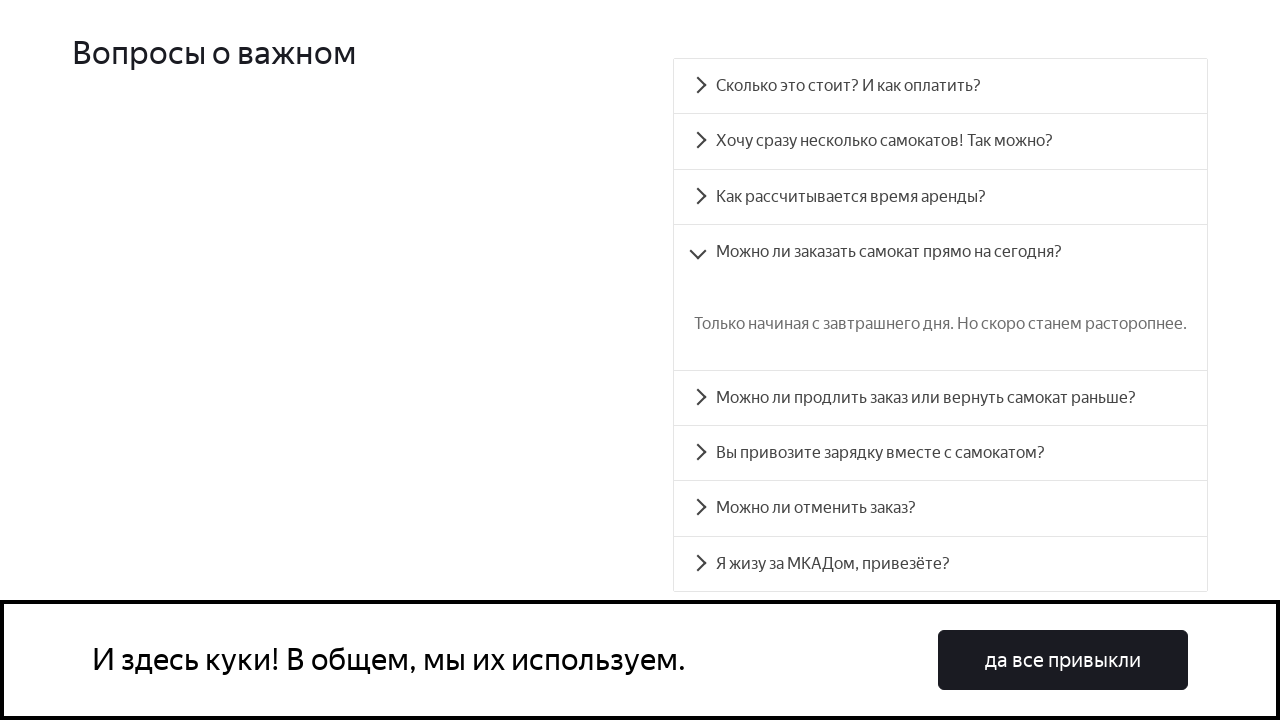

Scrolled to FAQ question accordion__heading-4
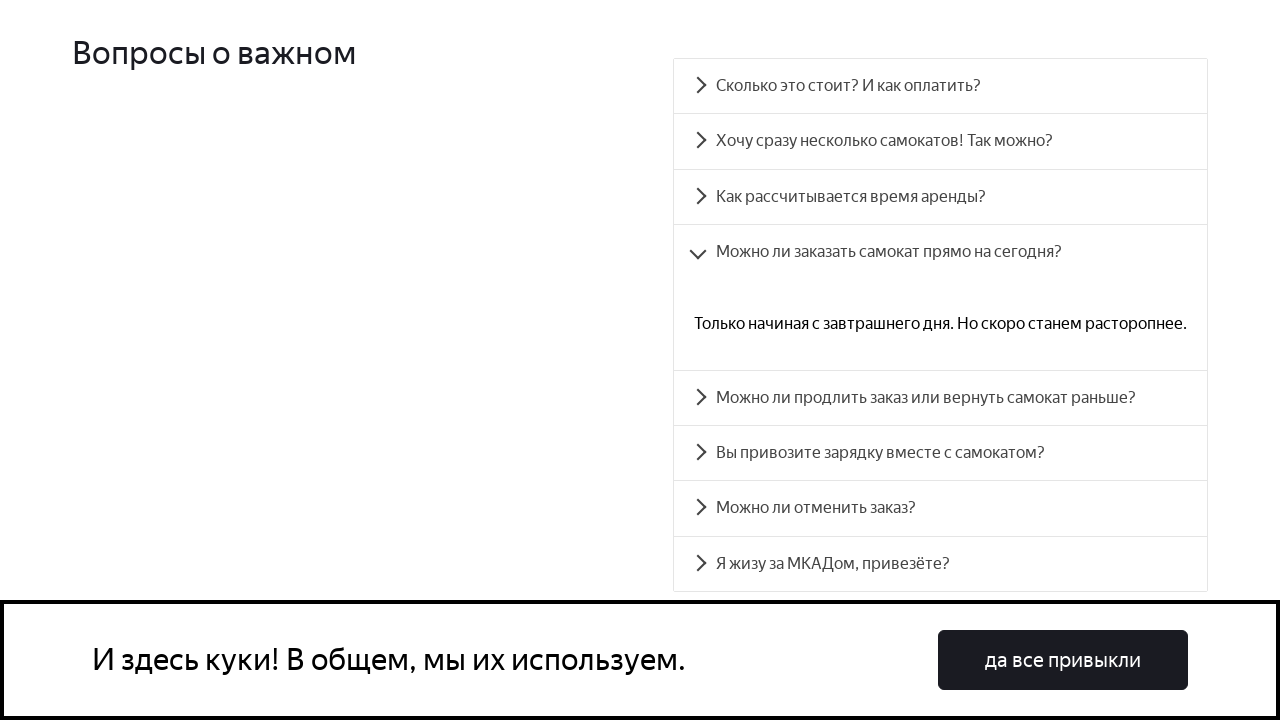

Clicked FAQ question accordion__heading-4 at (940, 398) on #accordion__heading-4
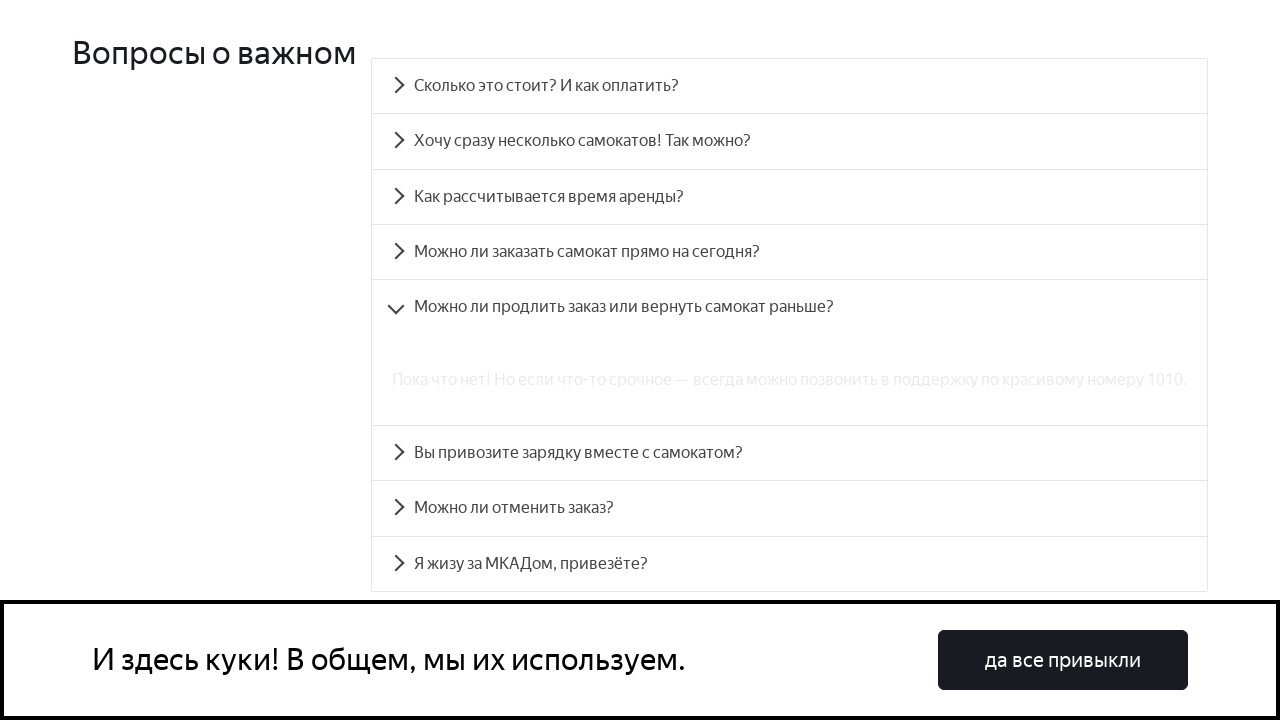

FAQ answer panel accordion__panel-4 became visible and expanded
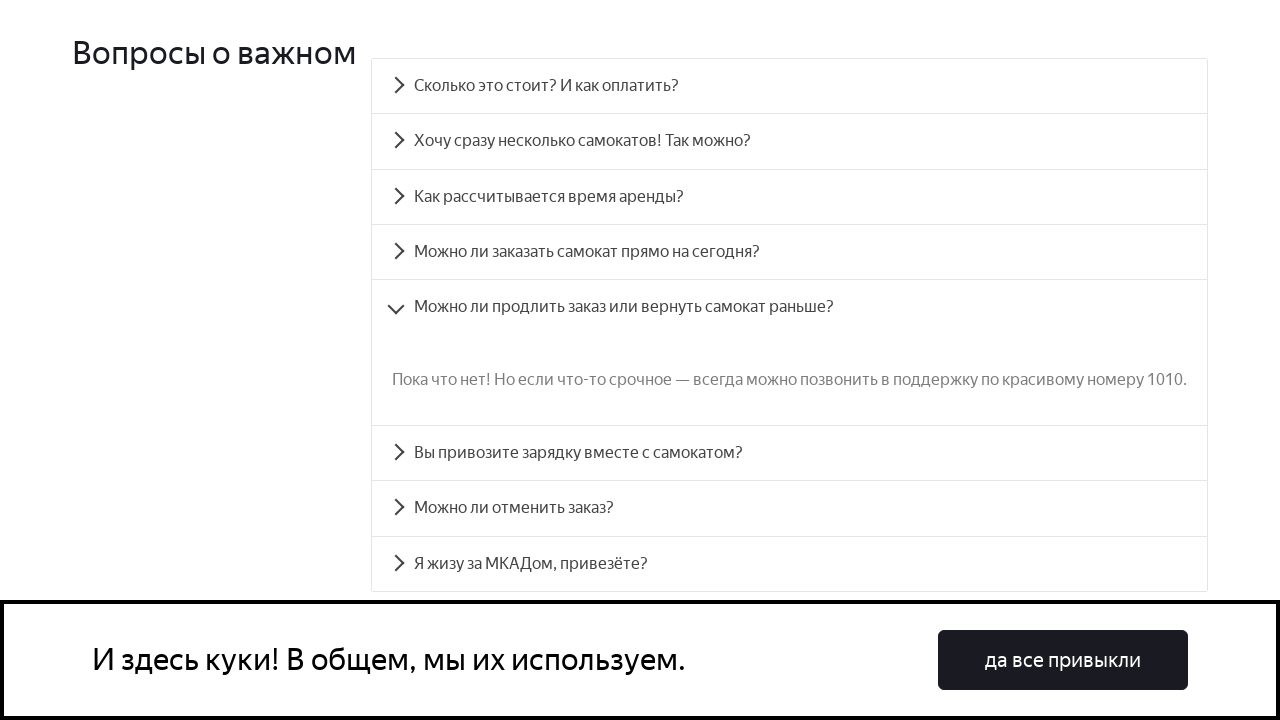

Scrolled to FAQ question accordion__heading-5
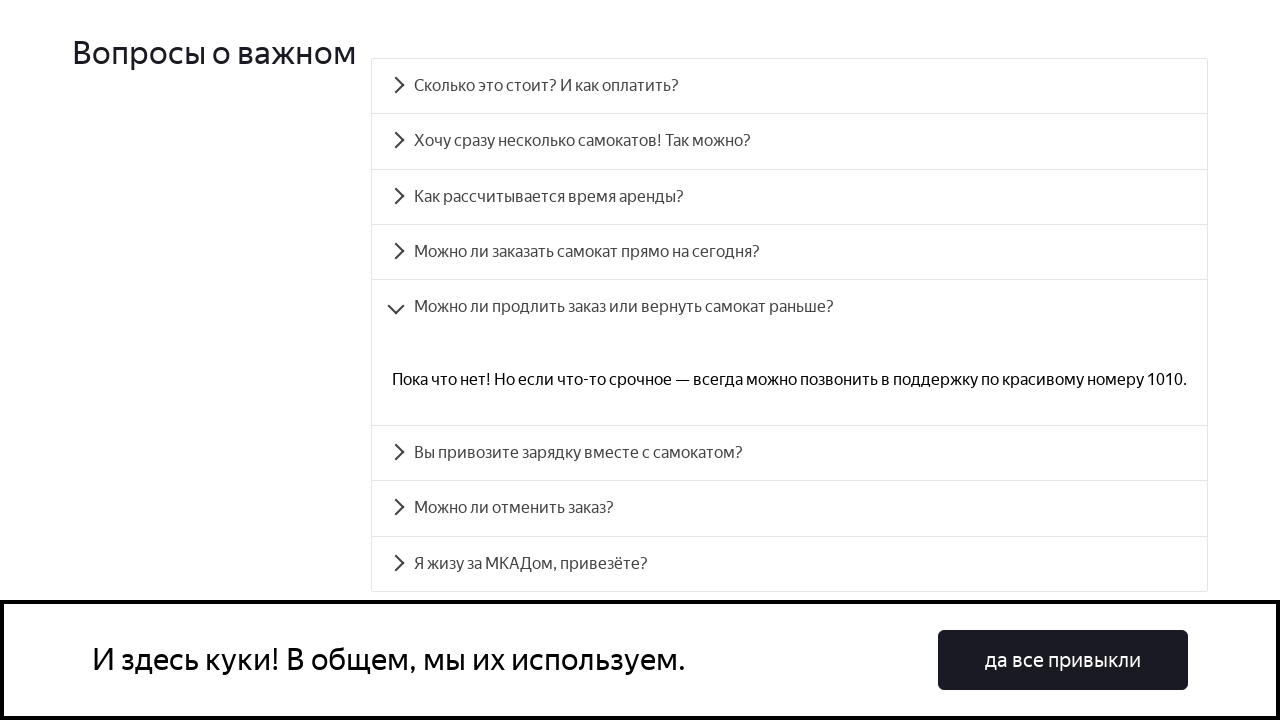

Clicked FAQ question accordion__heading-5 at (790, 453) on #accordion__heading-5
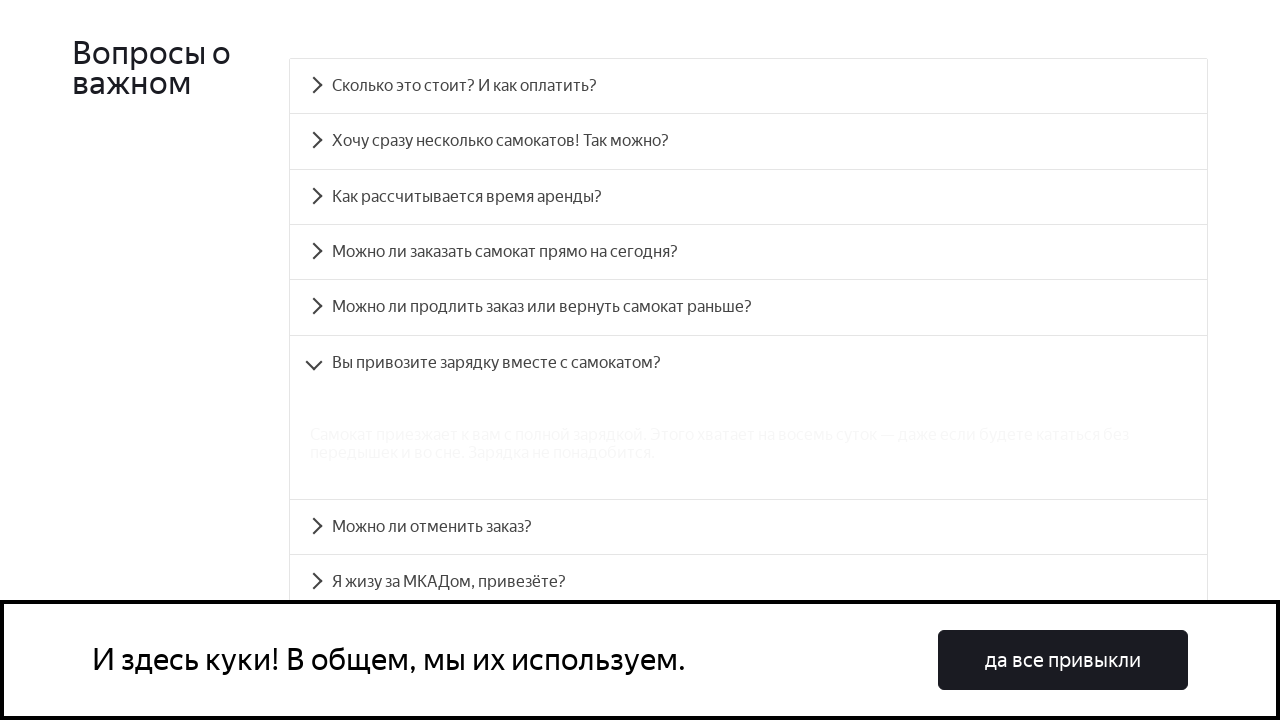

FAQ answer panel accordion__panel-5 became visible and expanded
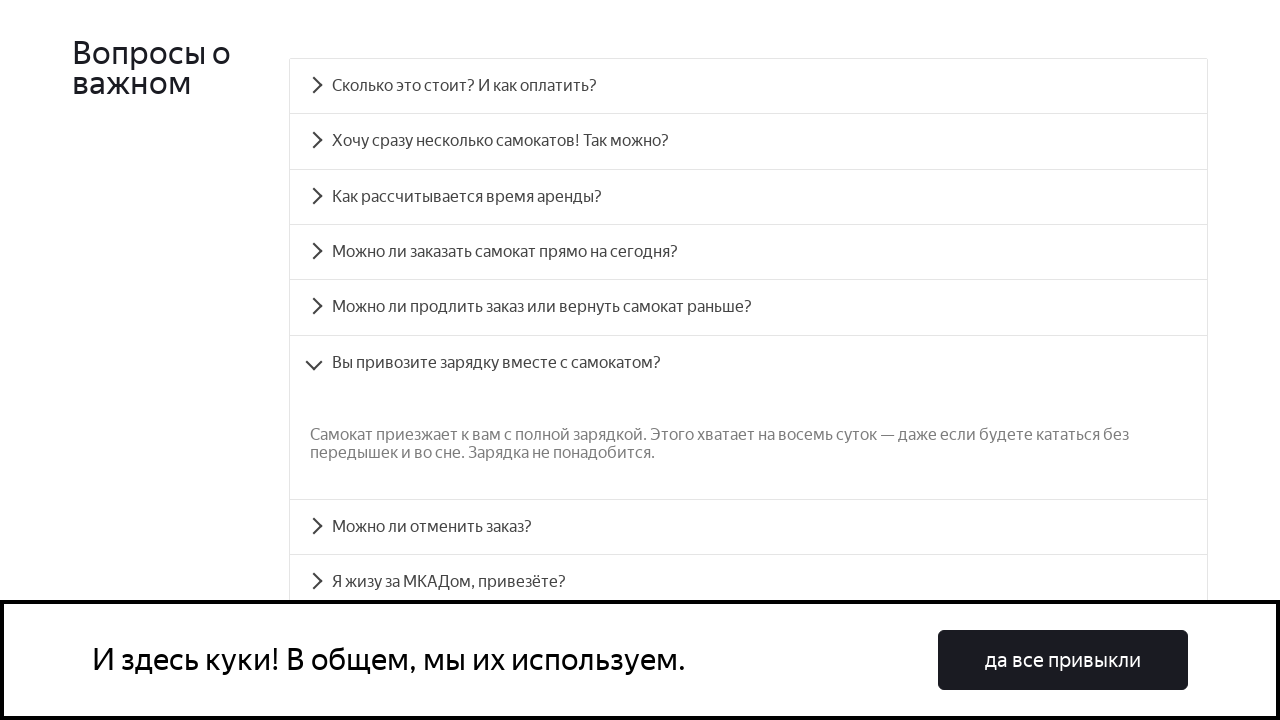

Scrolled to FAQ question accordion__heading-6
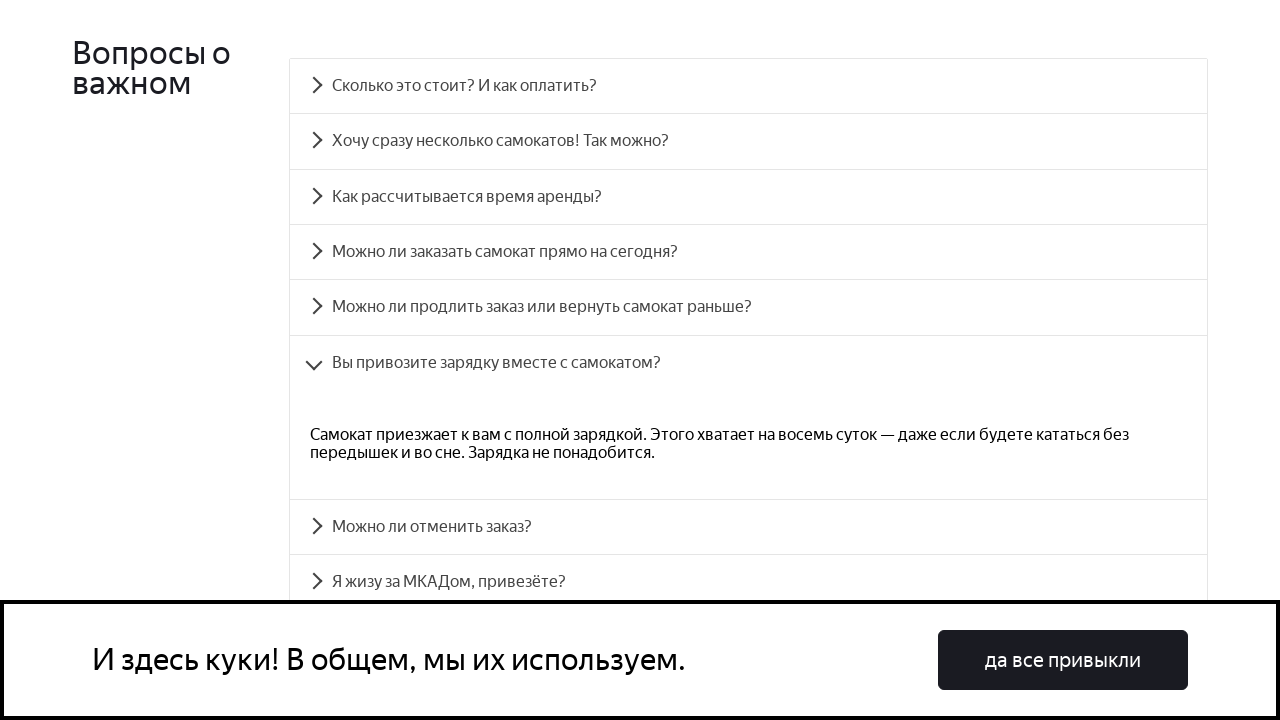

Clicked FAQ question accordion__heading-6 at (748, 527) on #accordion__heading-6
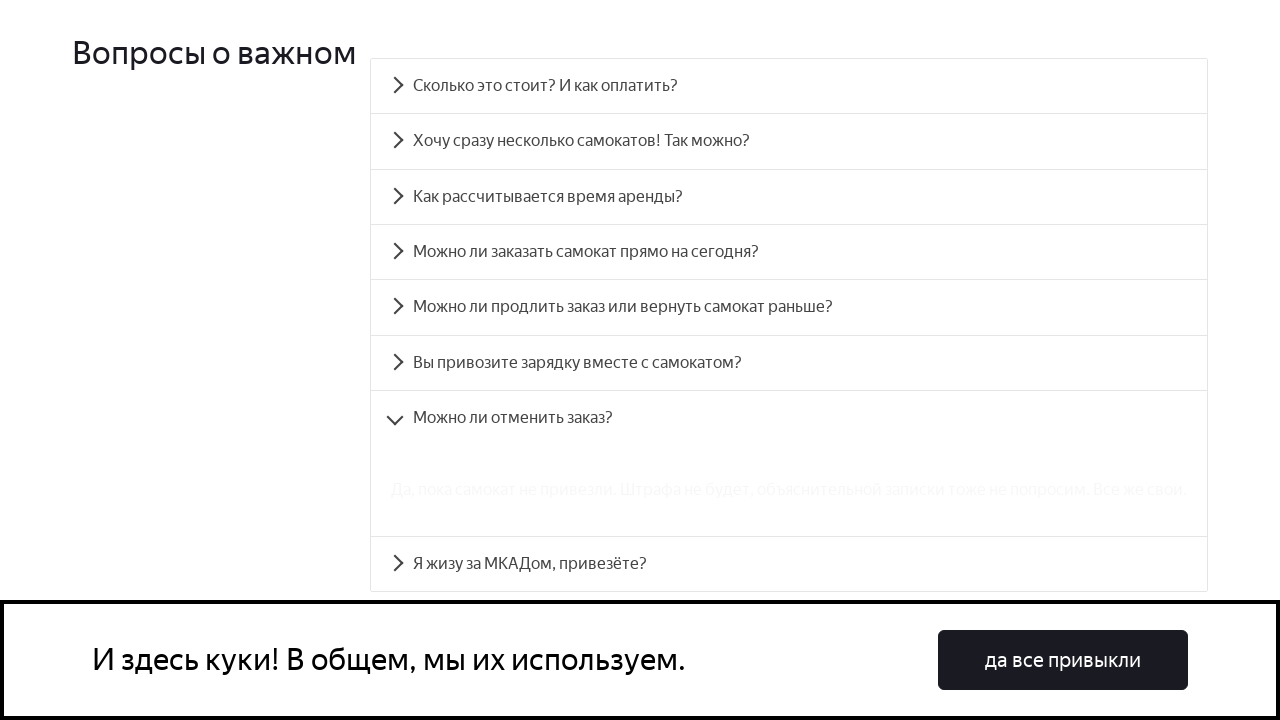

FAQ answer panel accordion__panel-6 became visible and expanded
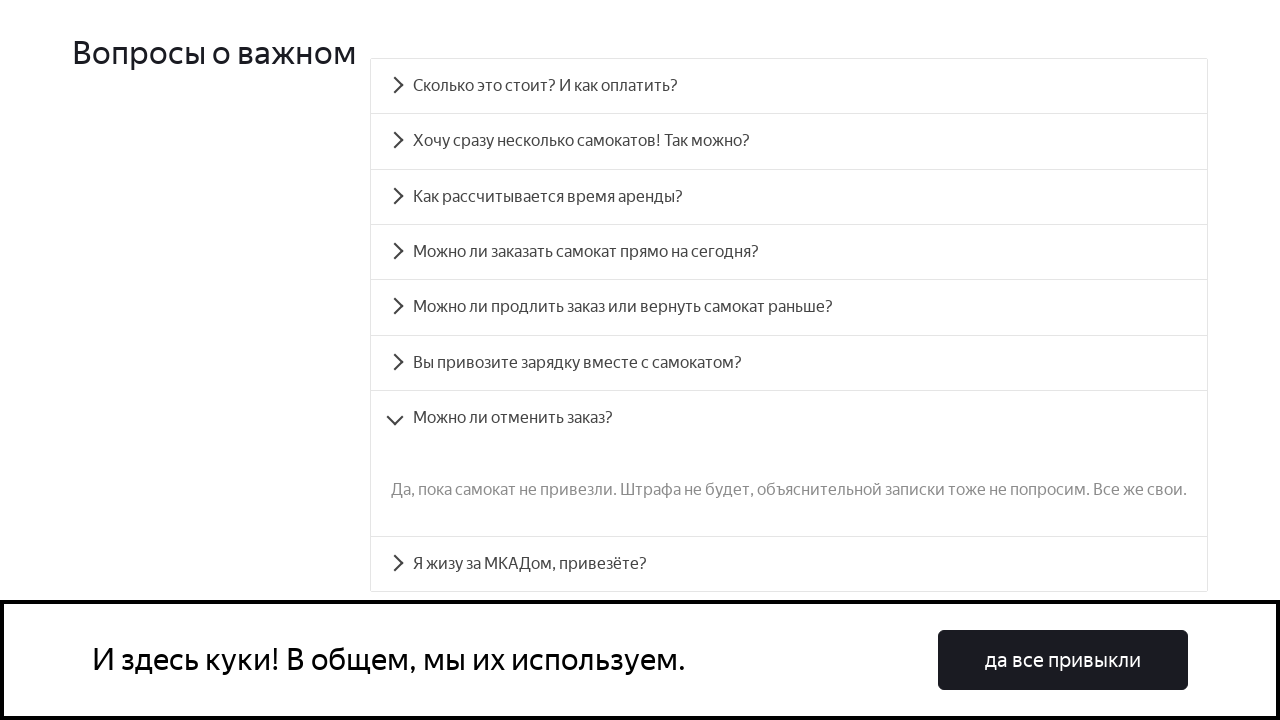

Scrolled to FAQ question accordion__heading-7
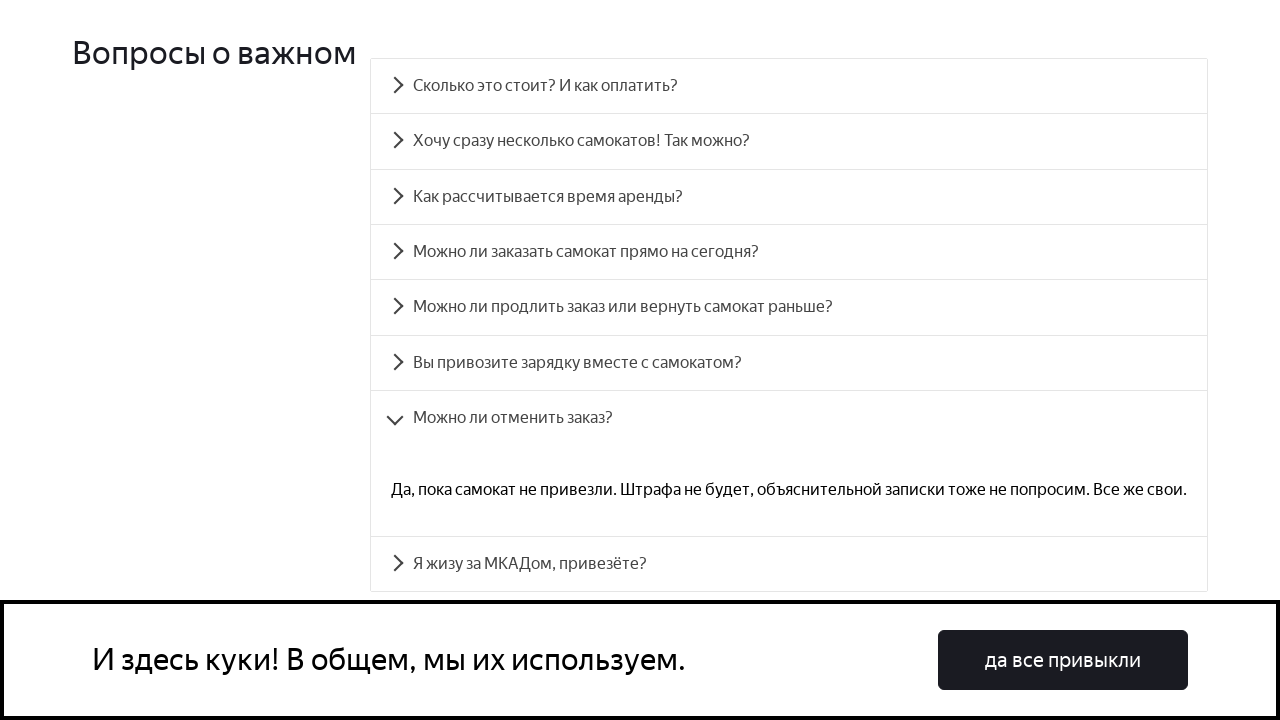

Clicked FAQ question accordion__heading-7 at (789, 564) on #accordion__heading-7
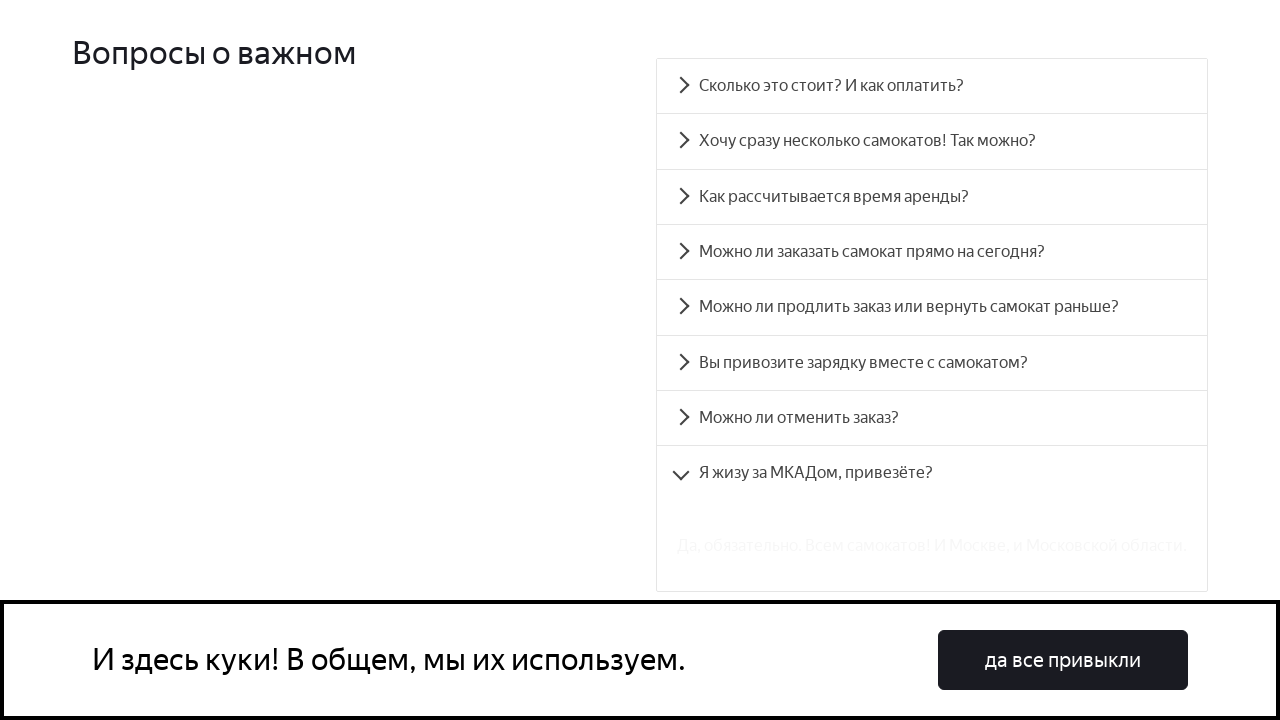

FAQ answer panel accordion__panel-7 became visible and expanded
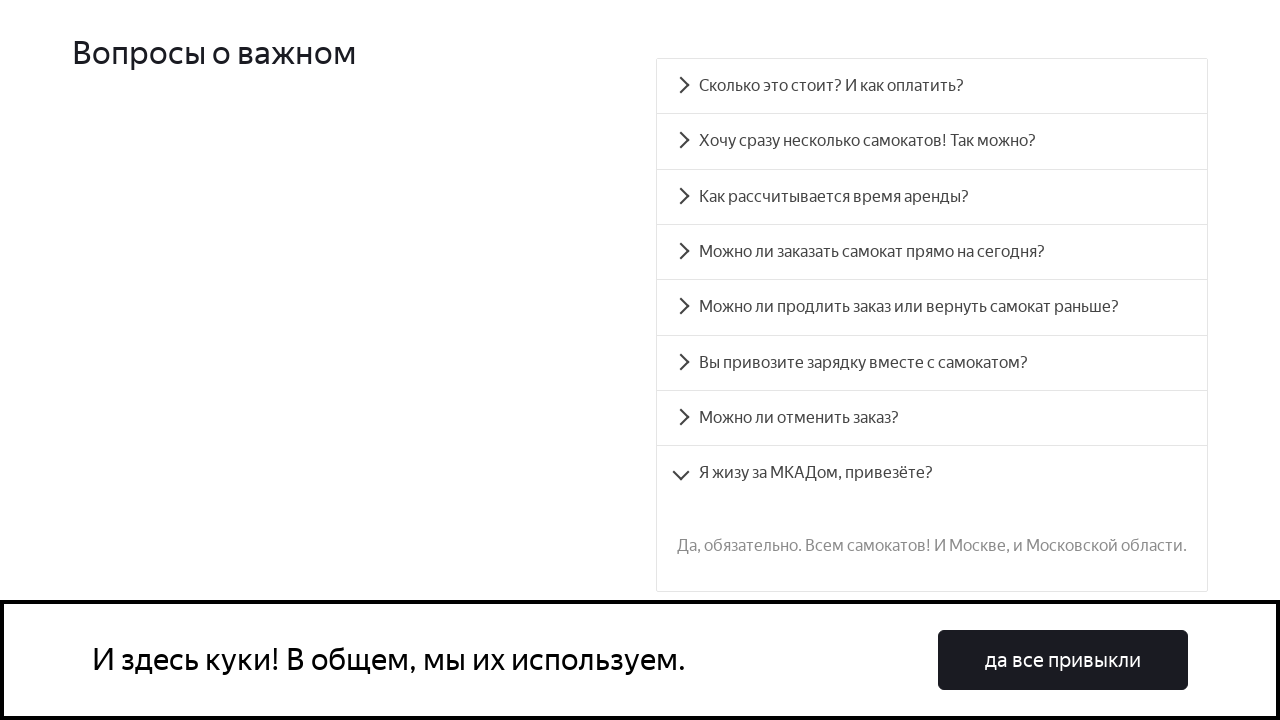

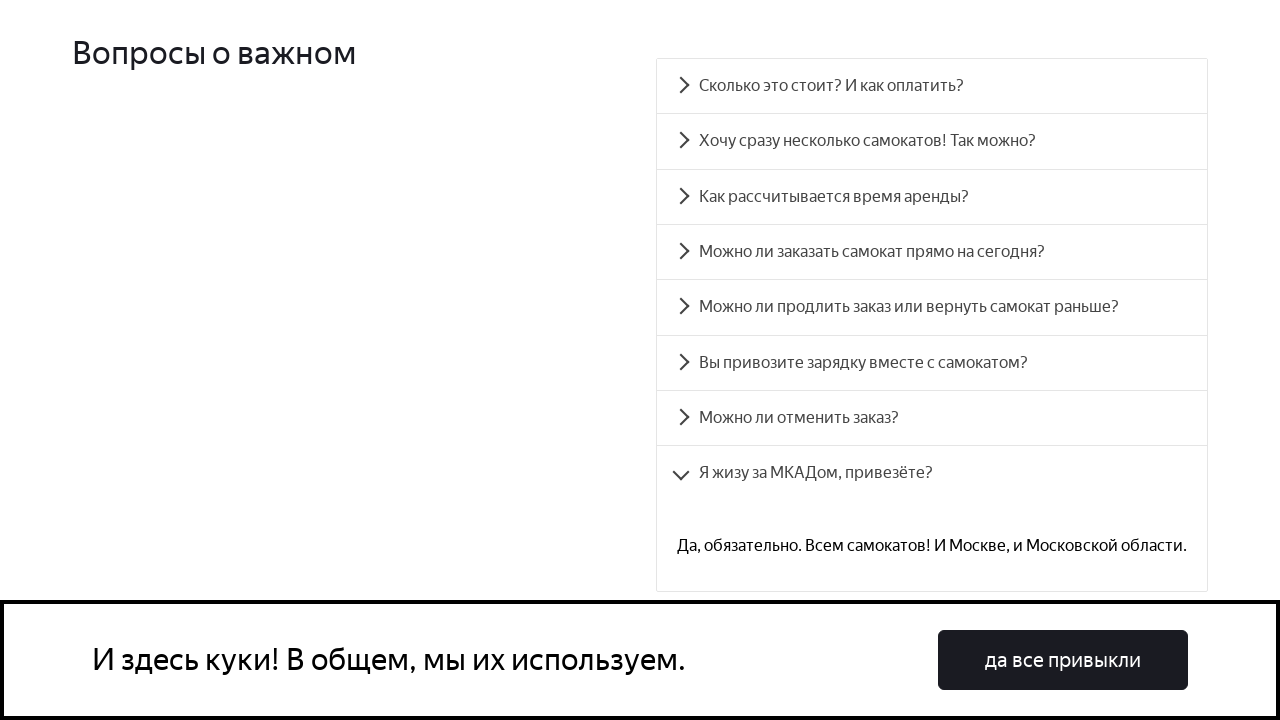